Tests dropdown menu functionality by selecting an option from a dropdown and verifying the selected value

Starting URL: https://seleniumpractise.blogspot.com/2019/01/dropdown-demo-for-selenium.html

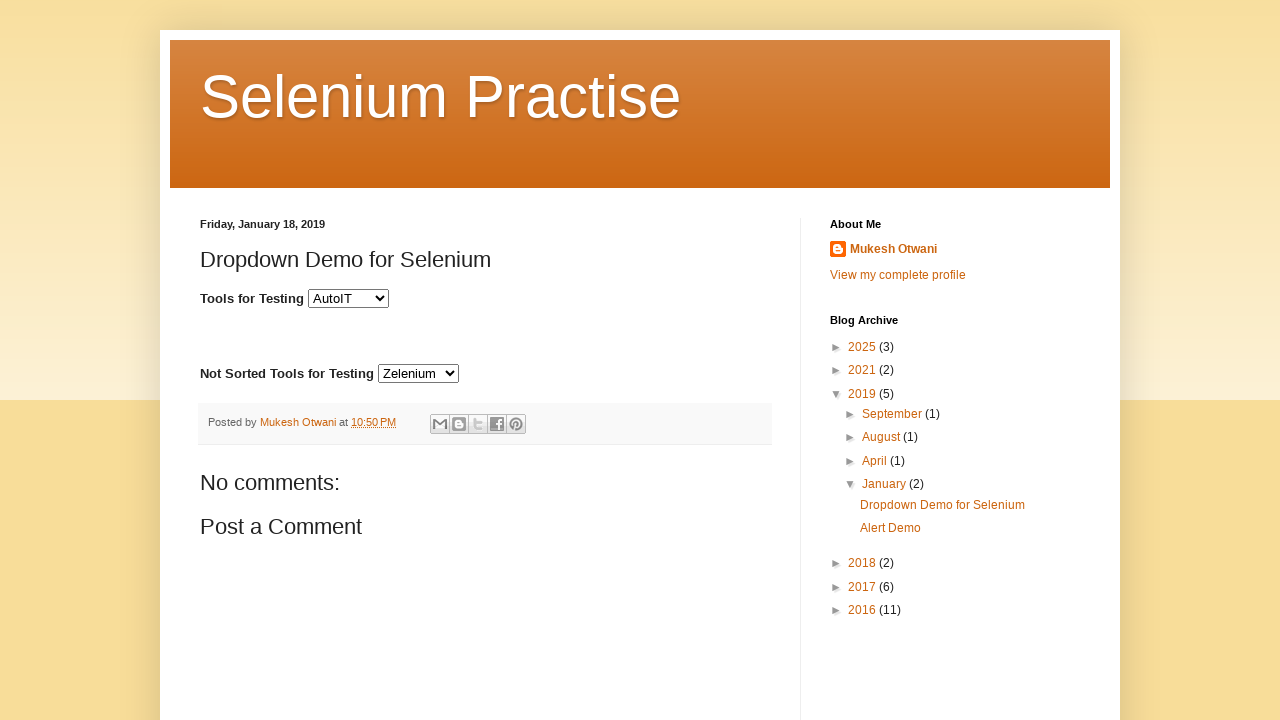

Selected 'Docker' from the dropdown menu on #tools
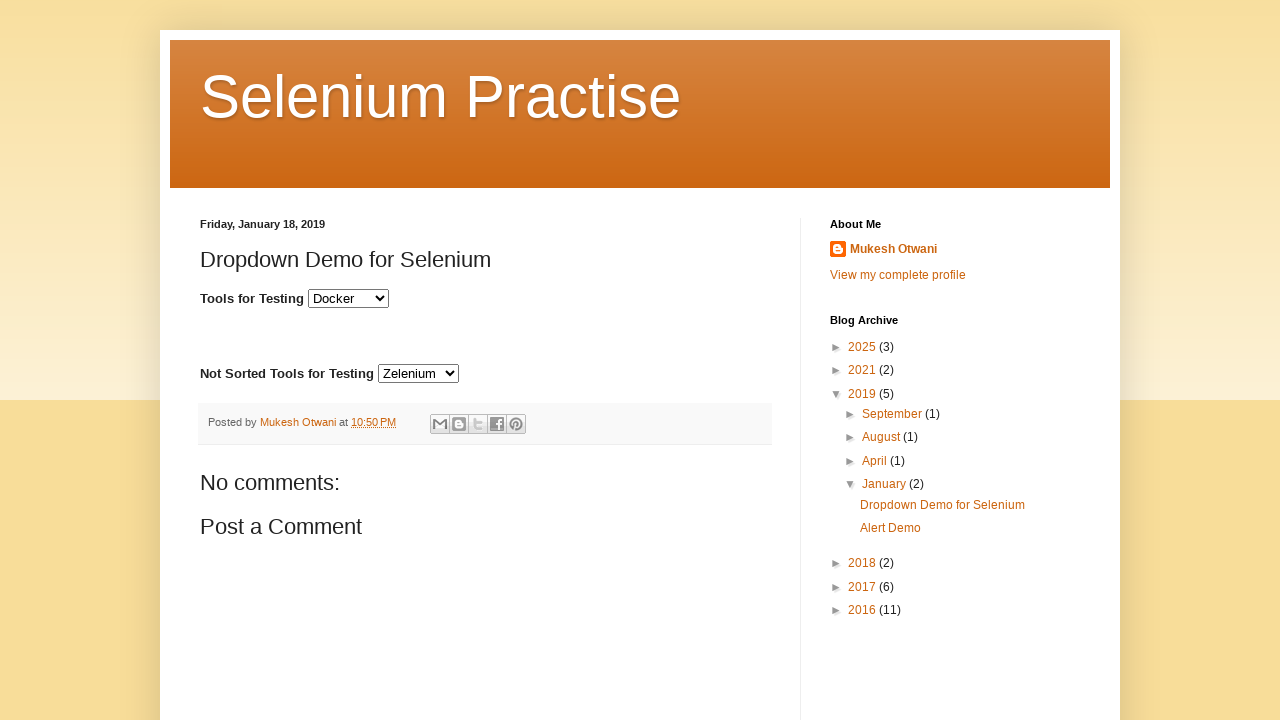

Verified that 'Docker' is selected in the dropdown
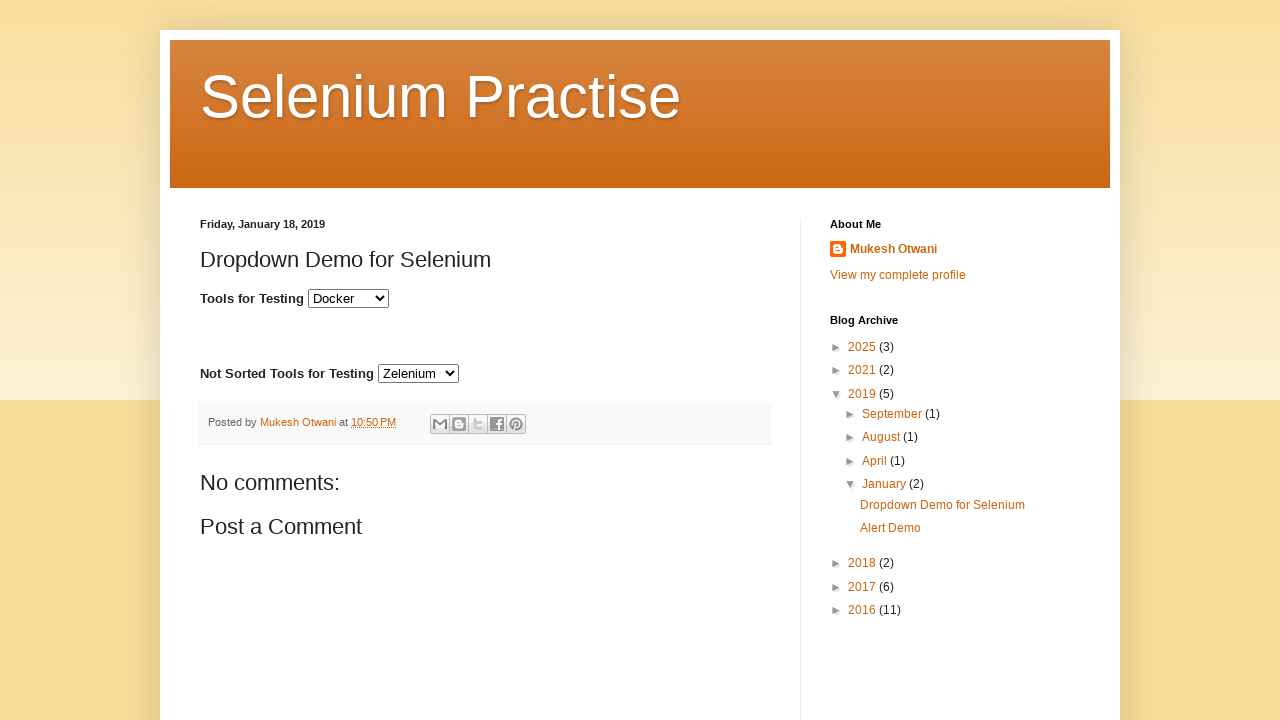

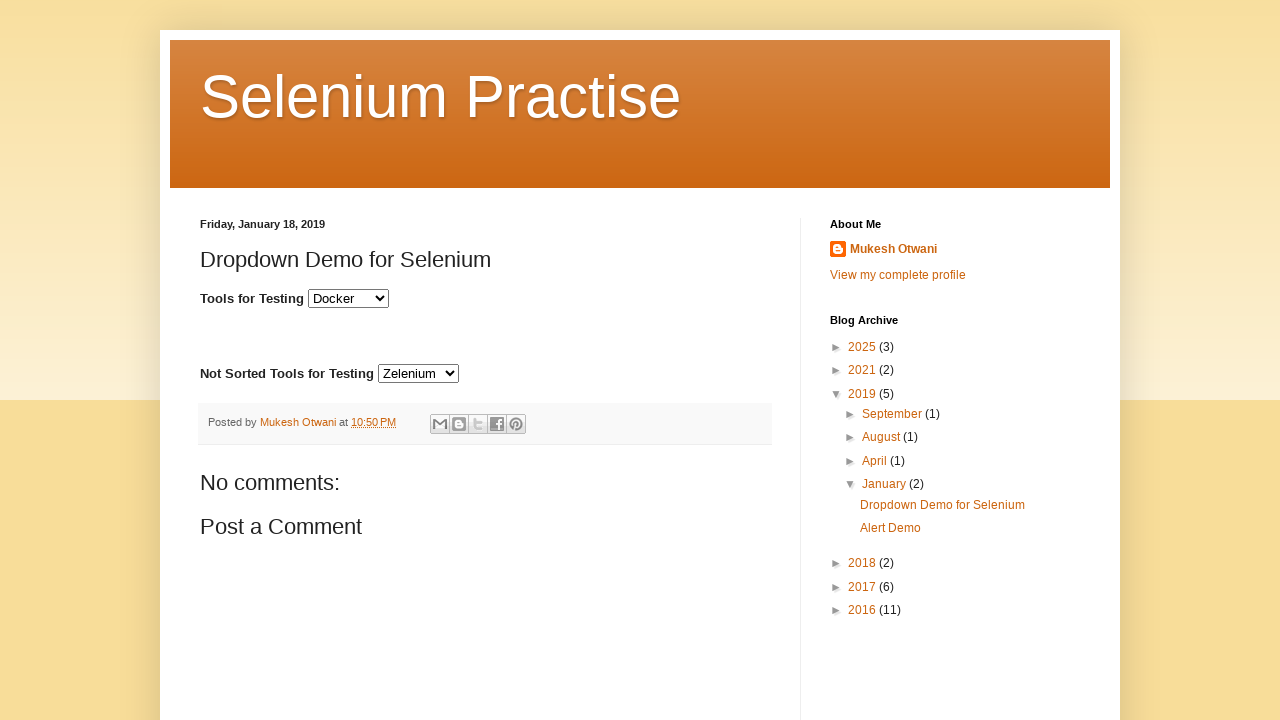